Tests checkbox functionality by checking if checkboxes are selected and clicking them if they are not already checked

Starting URL: https://the-internet.herokuapp.com/checkboxes

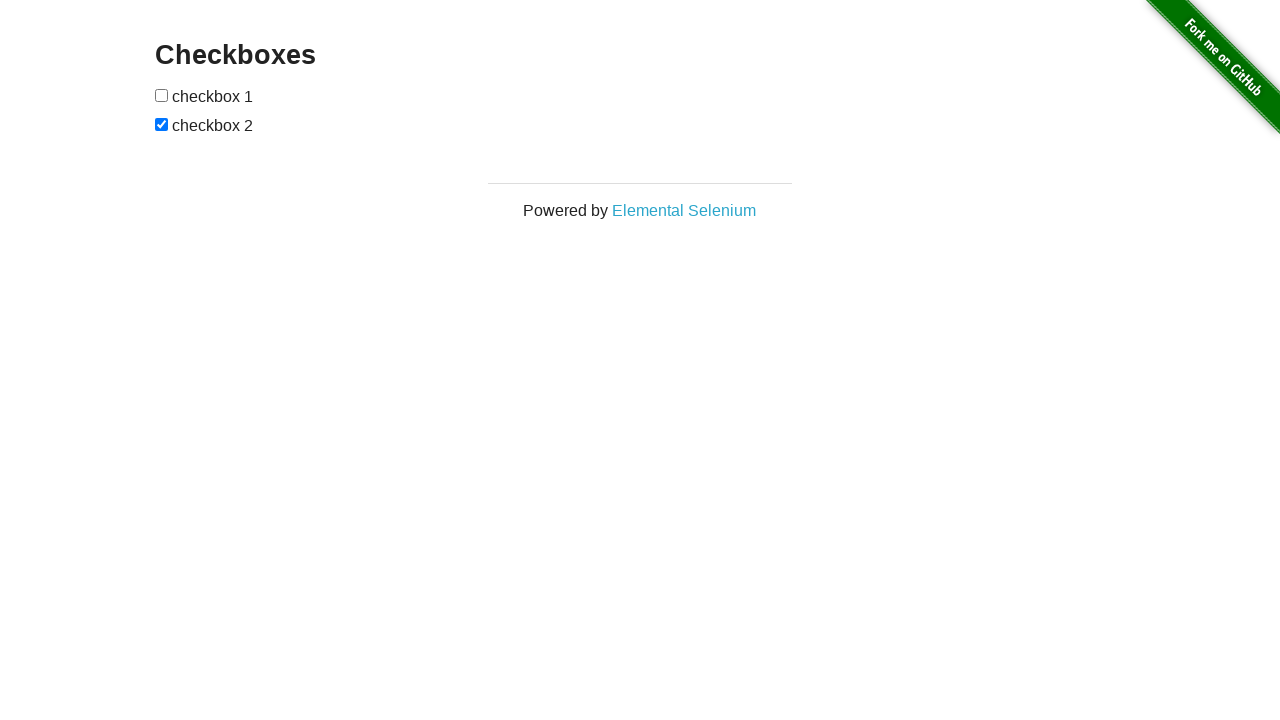

Located first checkbox element
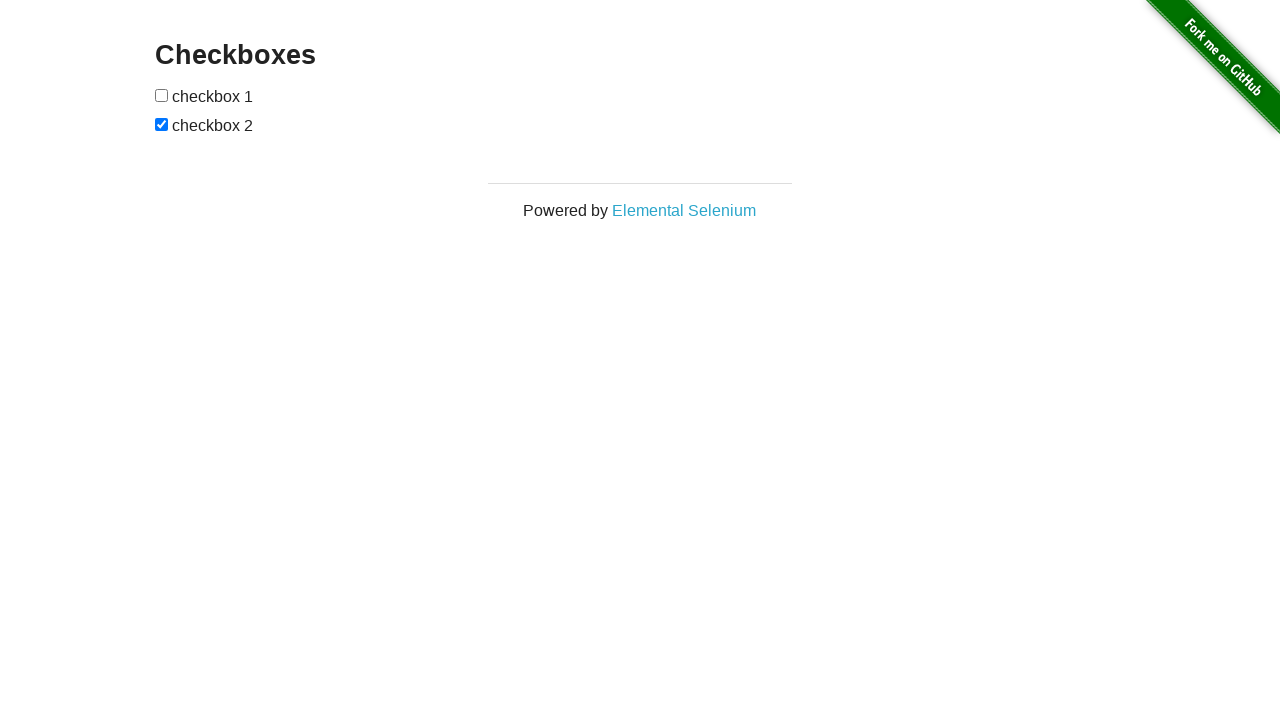

Located second checkbox element
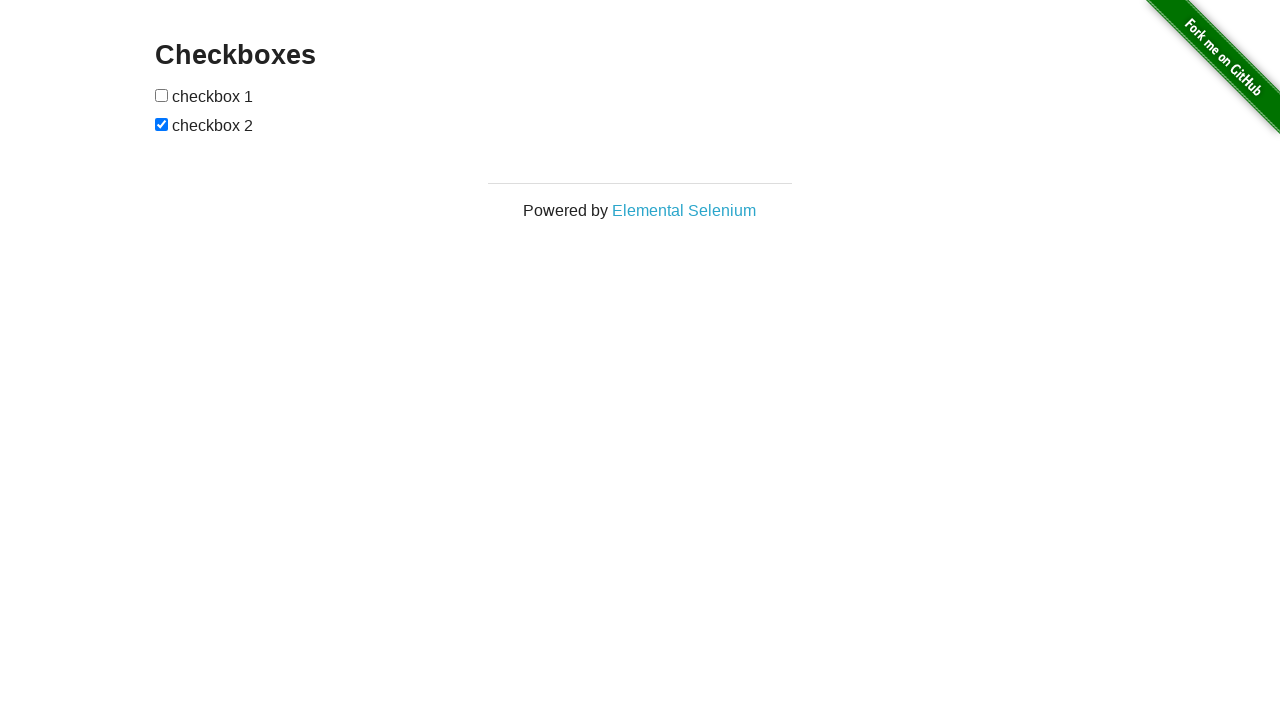

CheckBox 1 was not checked, clicked to check it at (162, 95) on (//input[@type='checkbox'])[1]
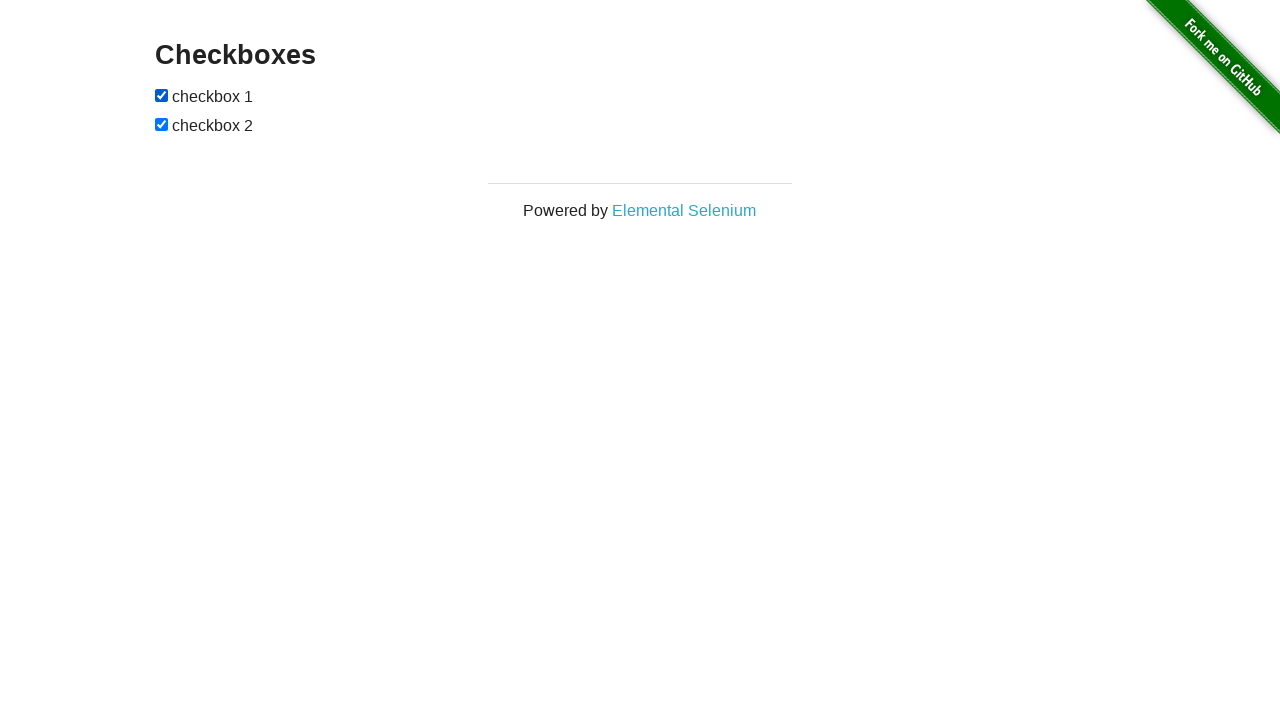

CheckBox 2 was already checked
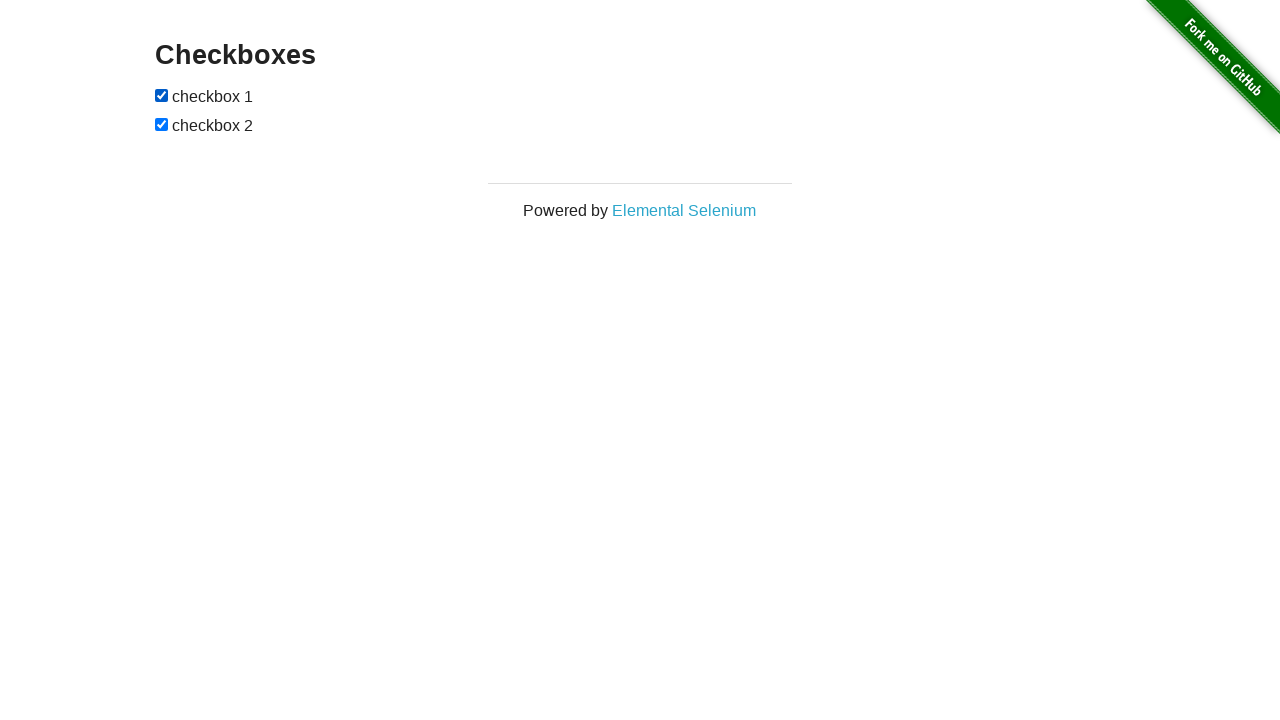

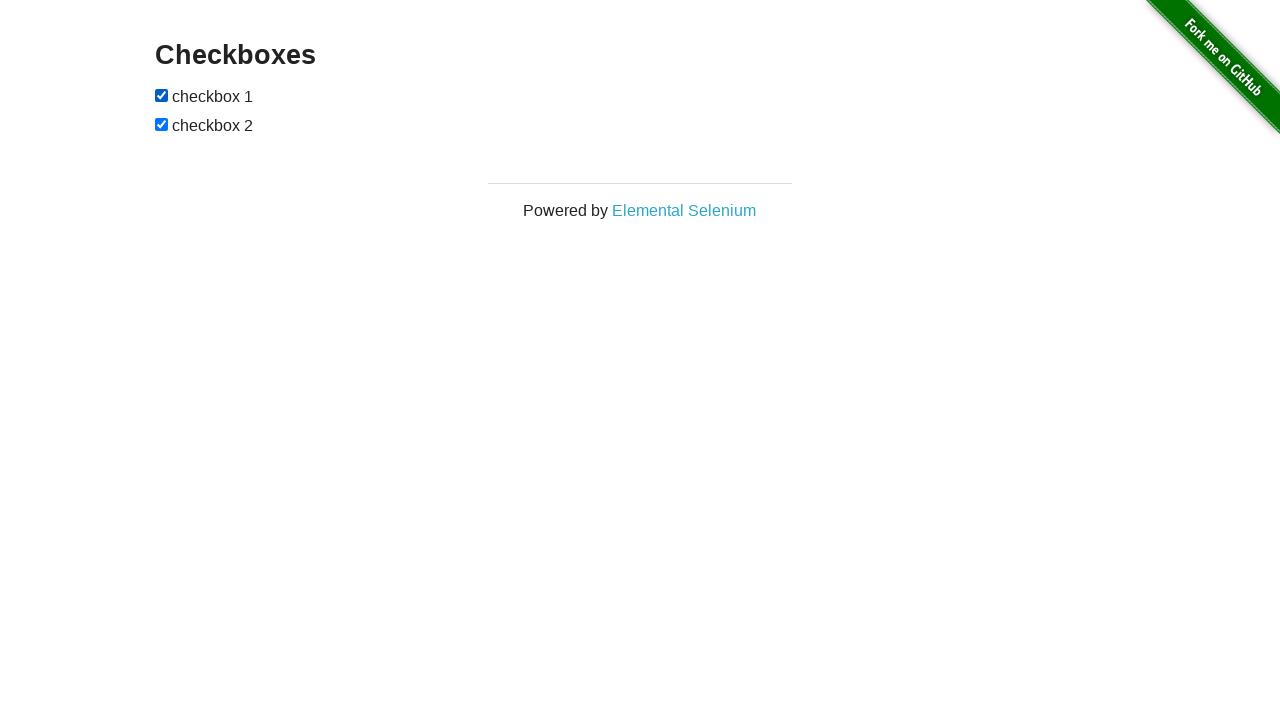